Opens the ABSA search results page and expects the title check to fail (negative test)

Starting URL: https://www.absa.co.za/search-results?q=absa

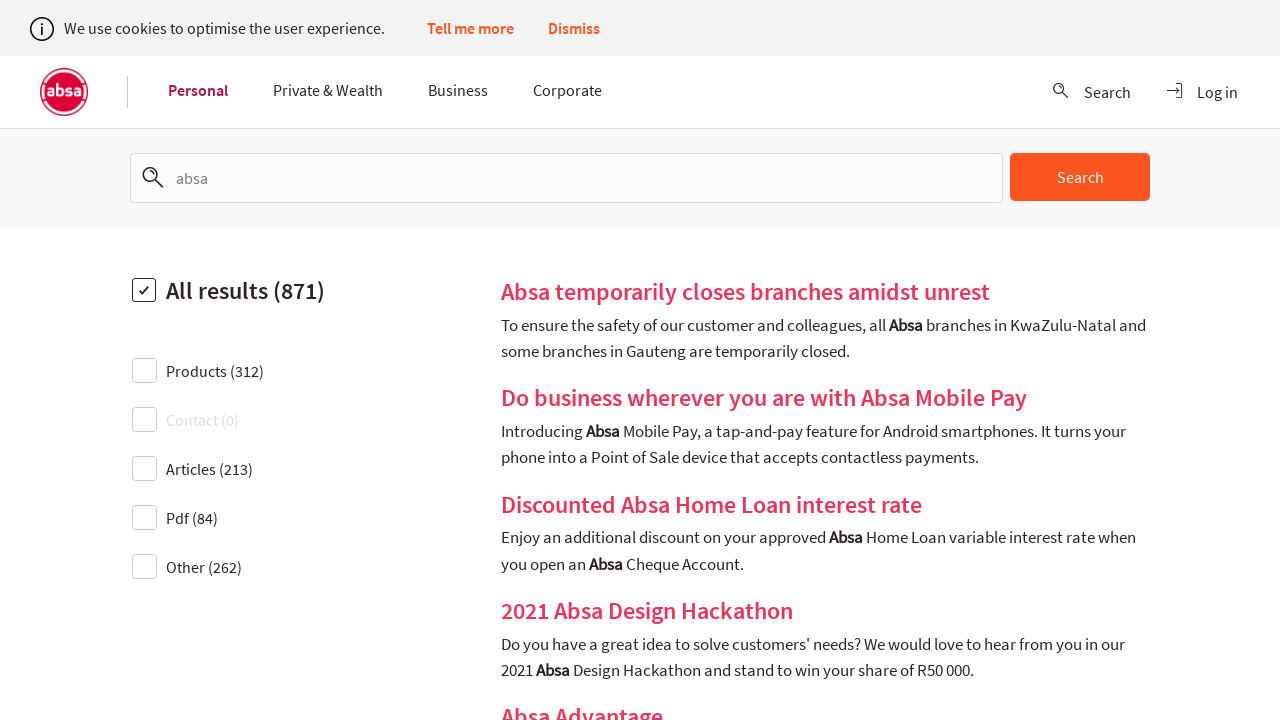

Navigated to ABSA search results page
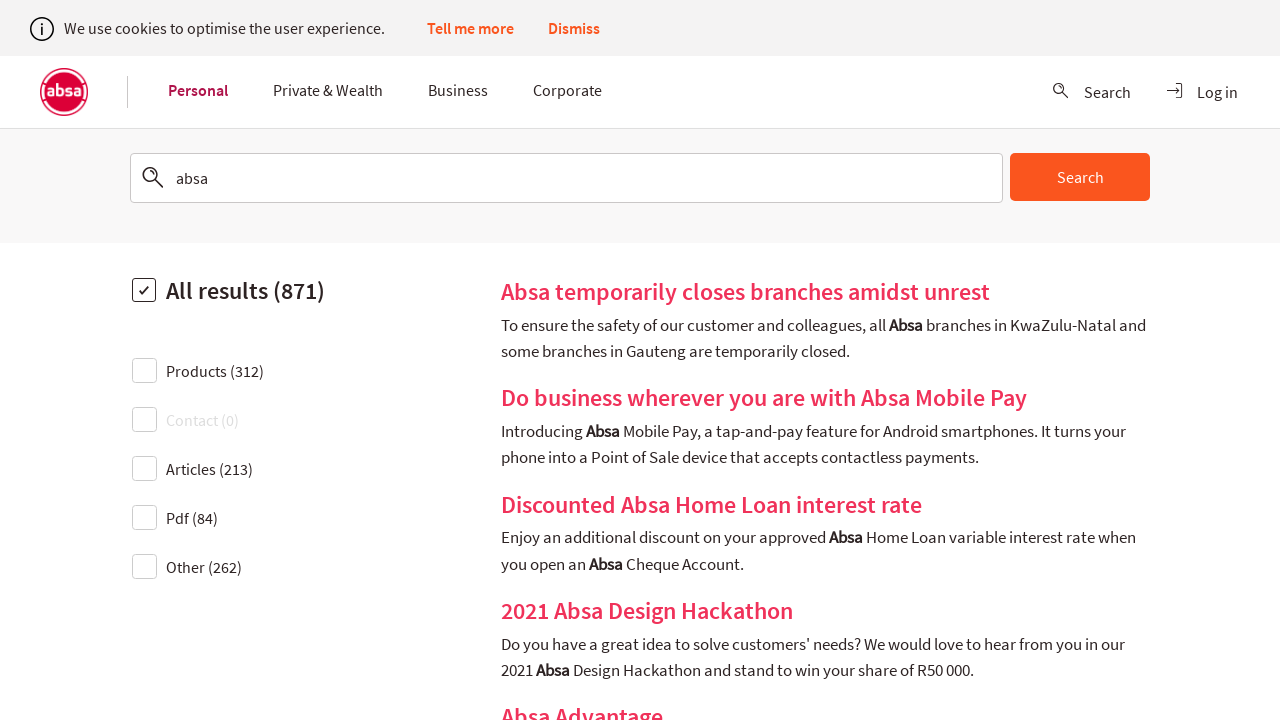

Page DOM content loaded
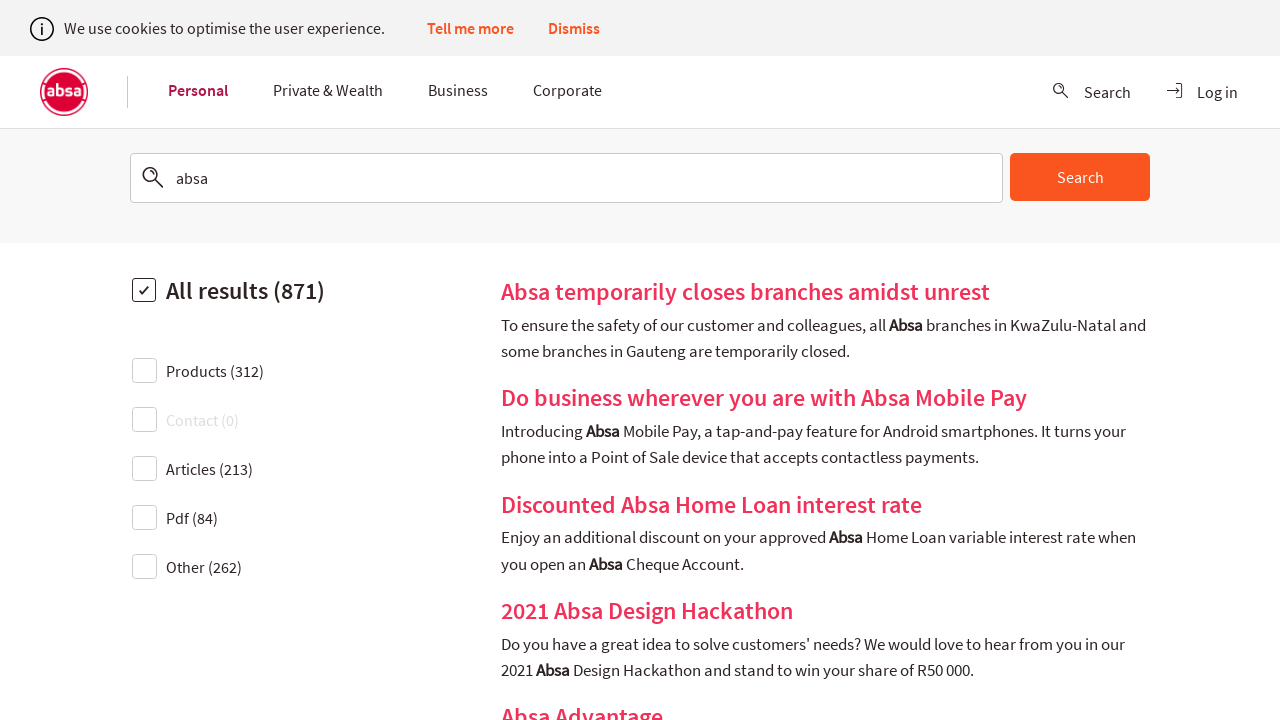

Set expected wrong title for negative test
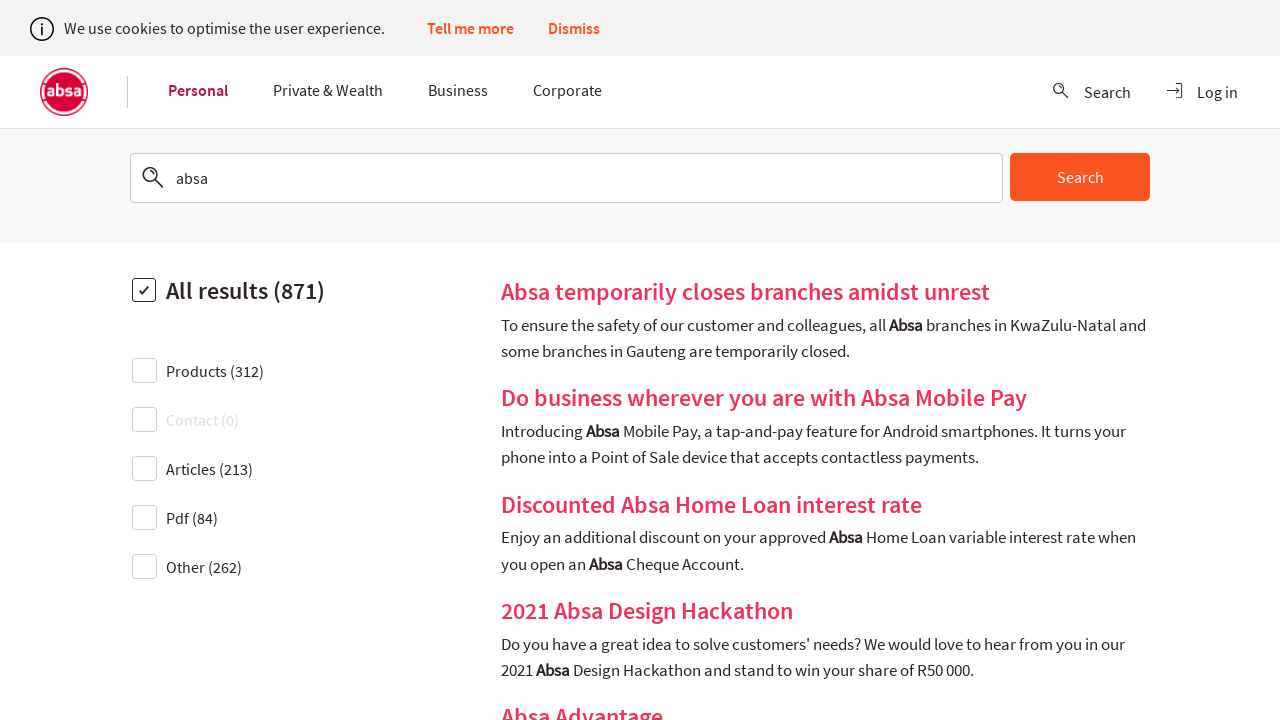

Verified page title 'Search Results' does not match 'Wrong title' (negative test passed)
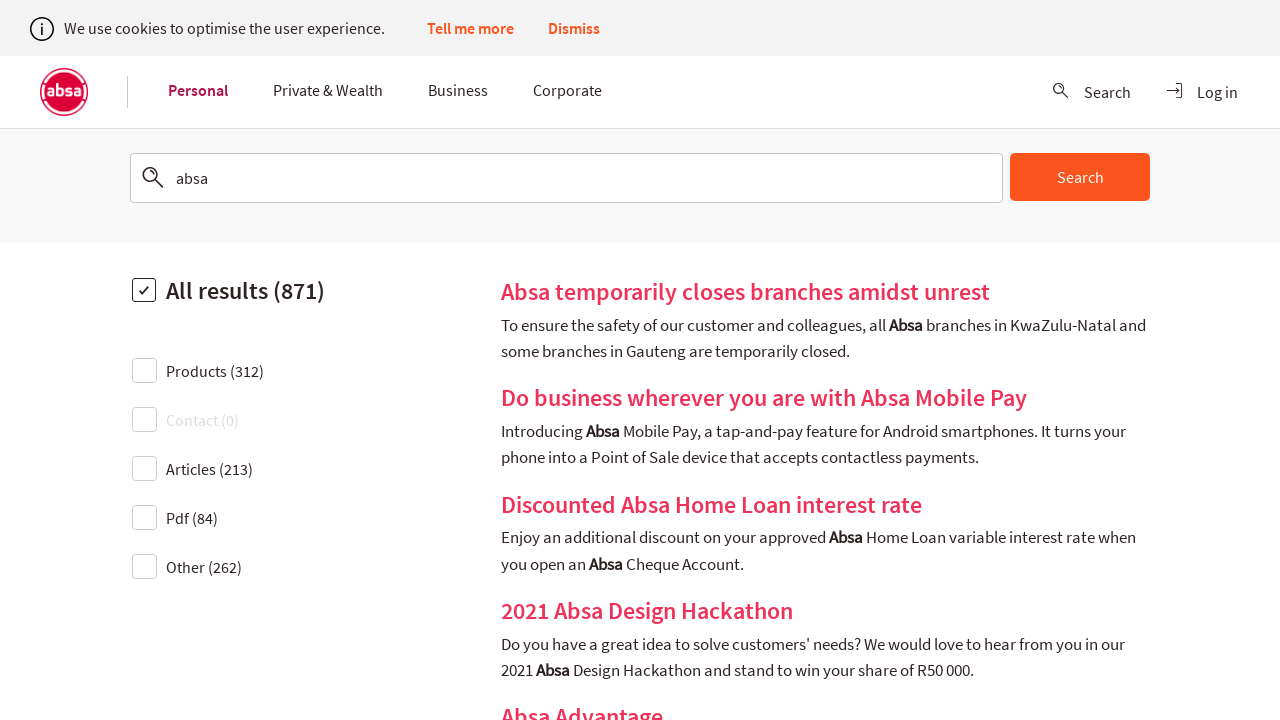

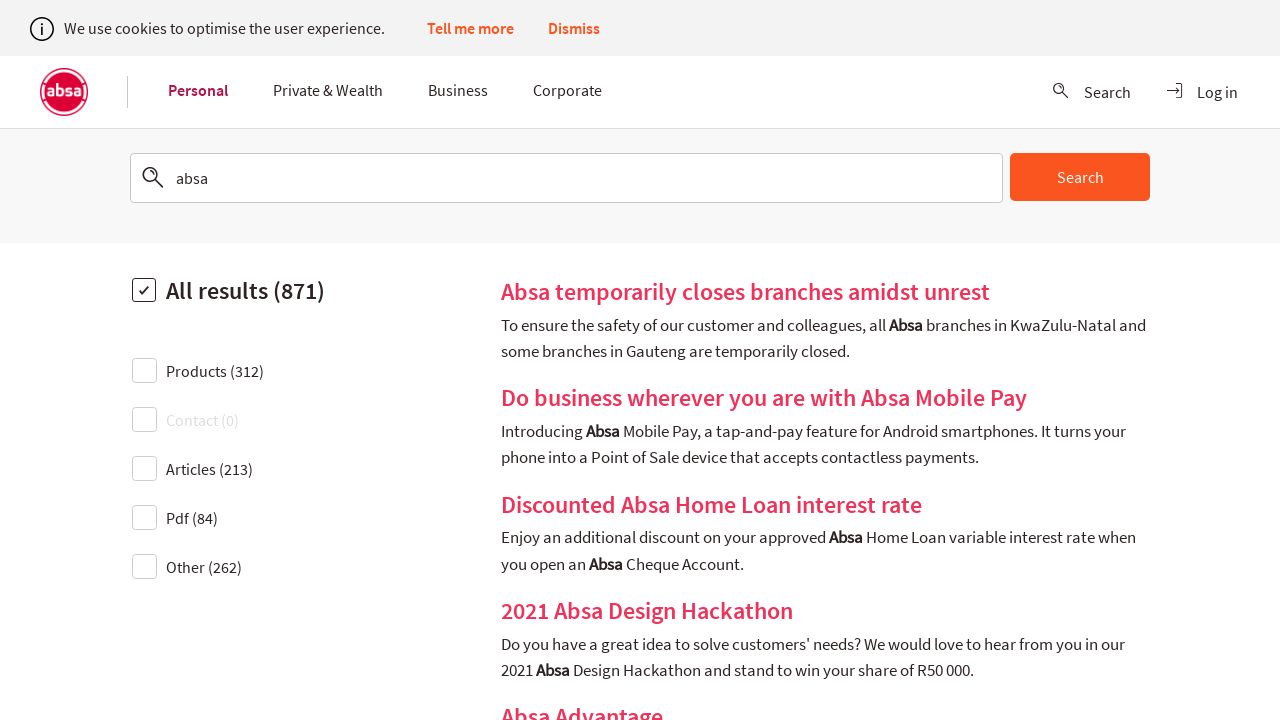